Tests checkbox selection, radio button clicking, and show/hide text functionality on an automation practice page

Starting URL: https://rahulshettyacademy.com/AutomationPractice/

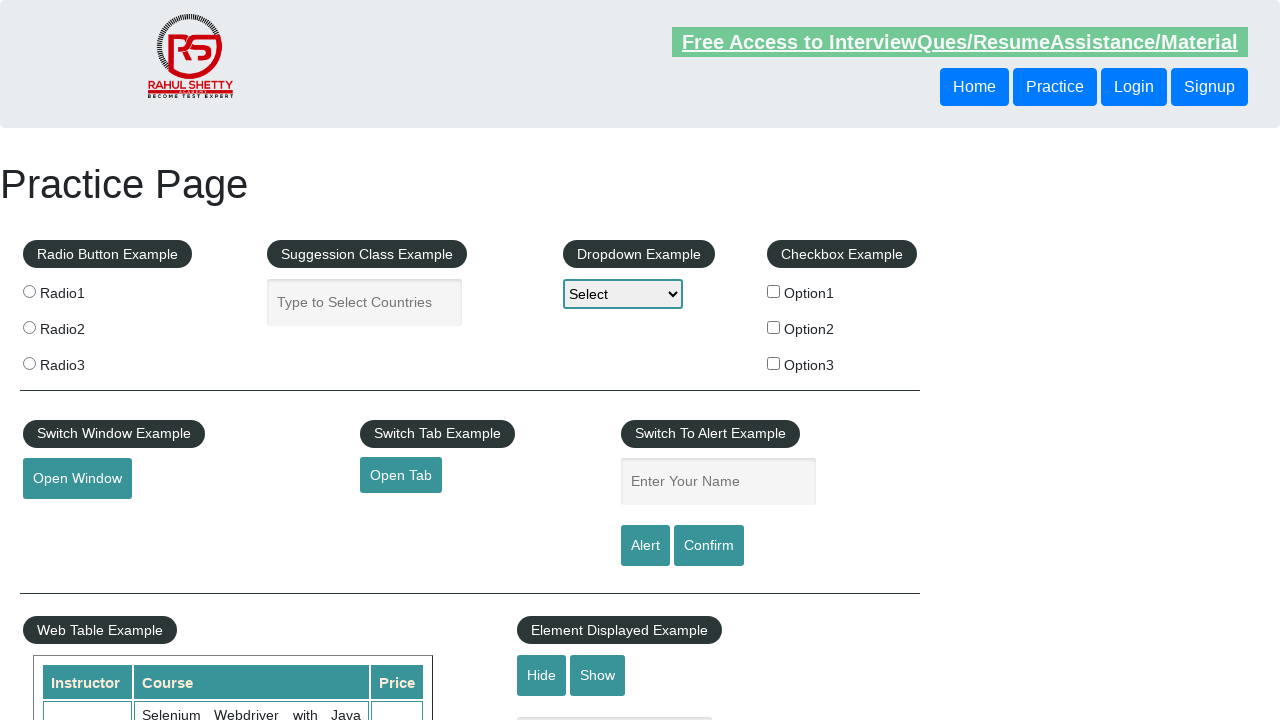

Navigated to automation practice page
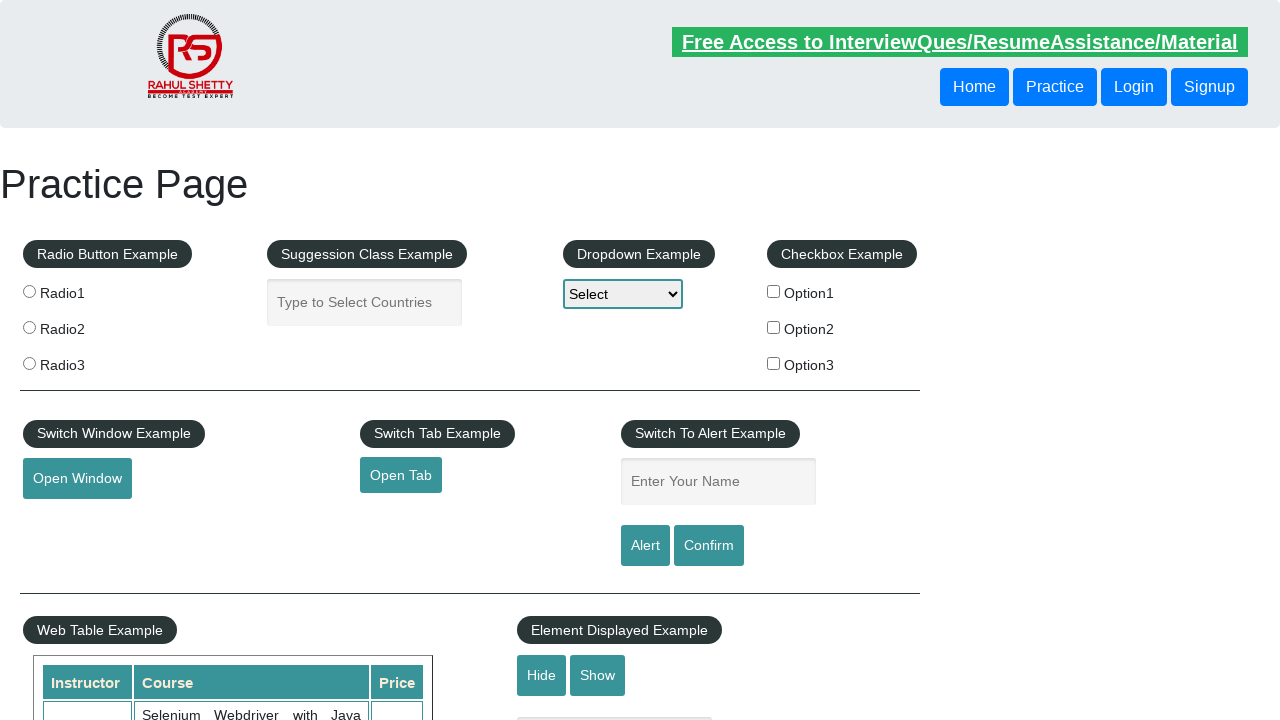

Located all checkbox elements
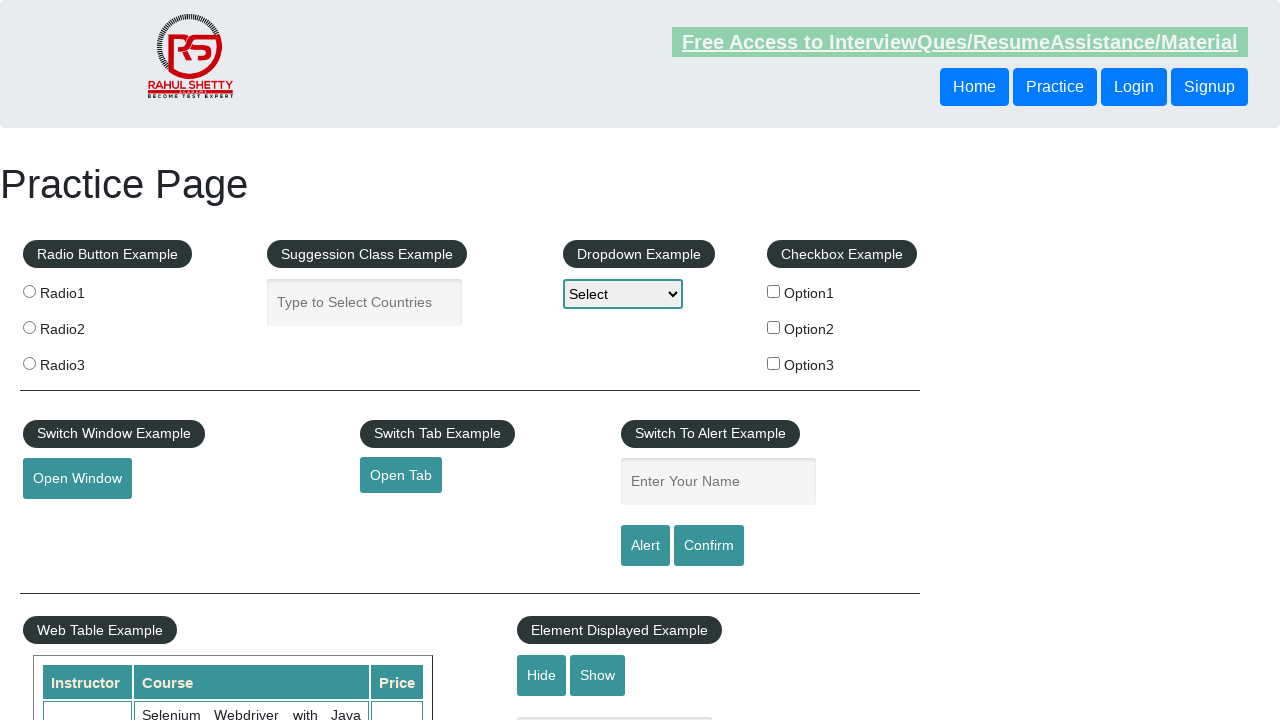

Found 3 checkboxes on the page
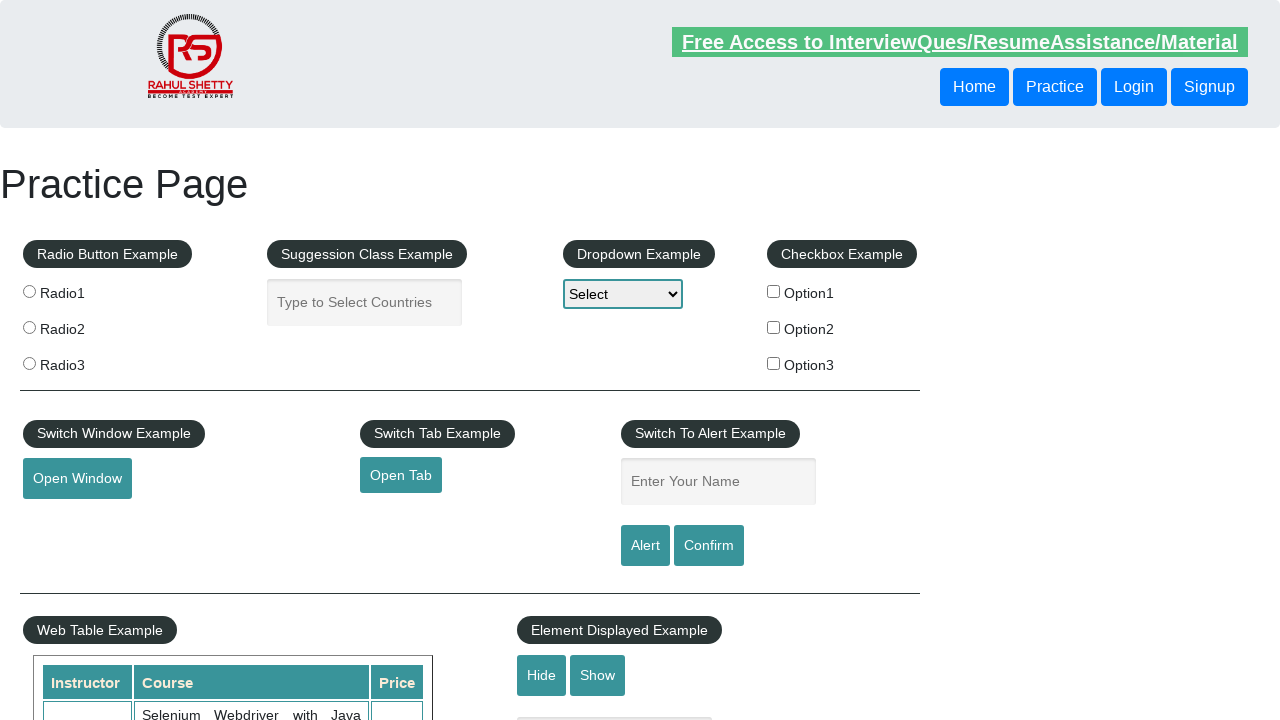

Selected checkbox with value 'option2' at (774, 327) on xpath=//input[@type='checkbox'] >> nth=1
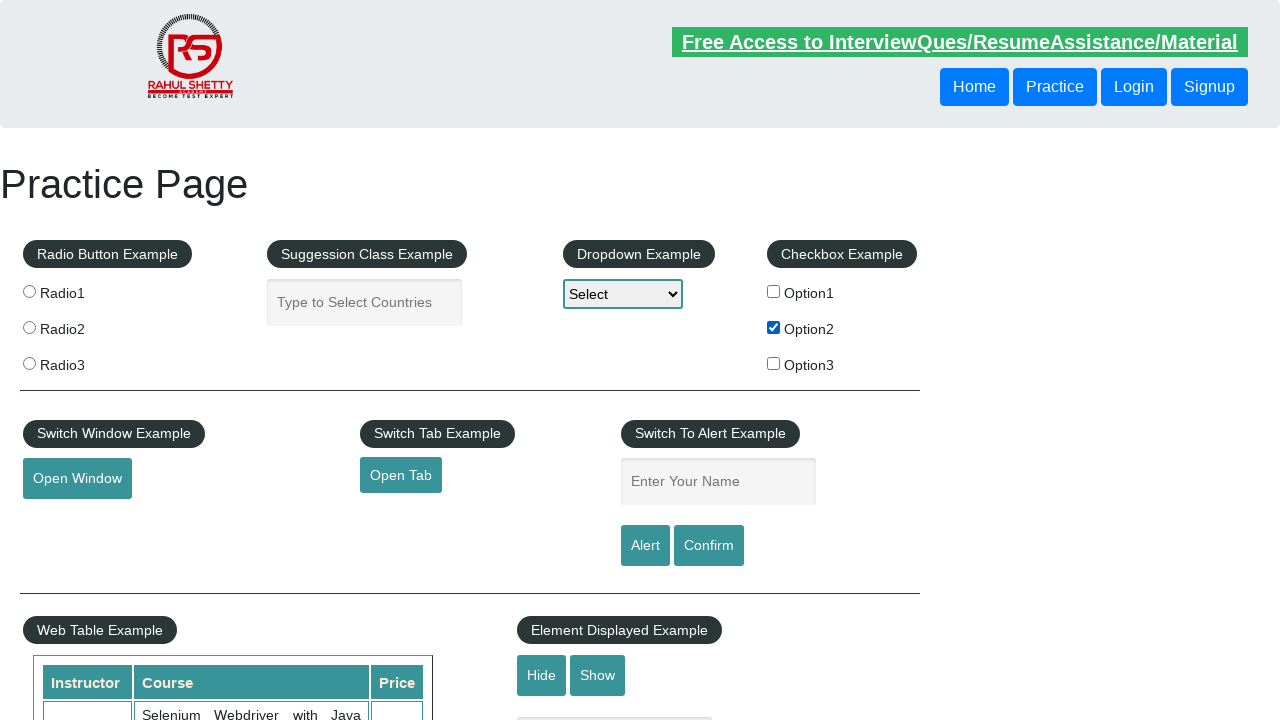

Clicked first radio button at (29, 291) on xpath=//input[@type='radio'] >> nth=0
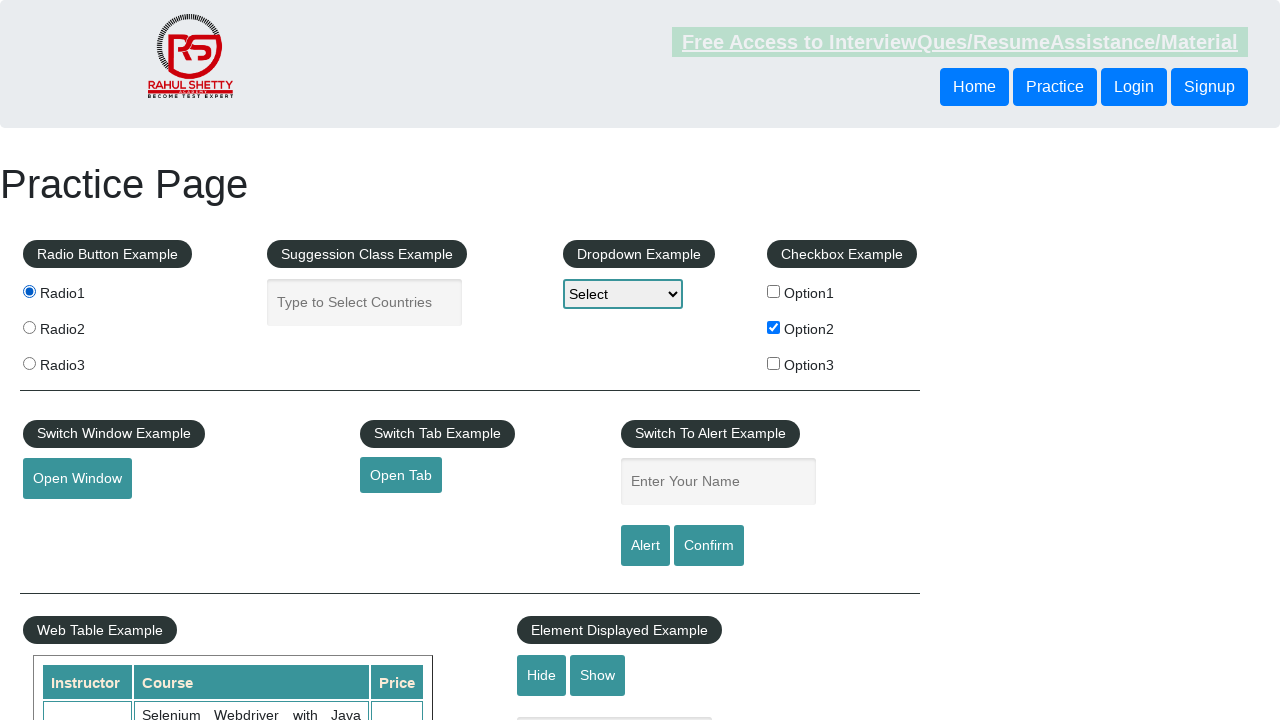

Verified that displayed text is visible
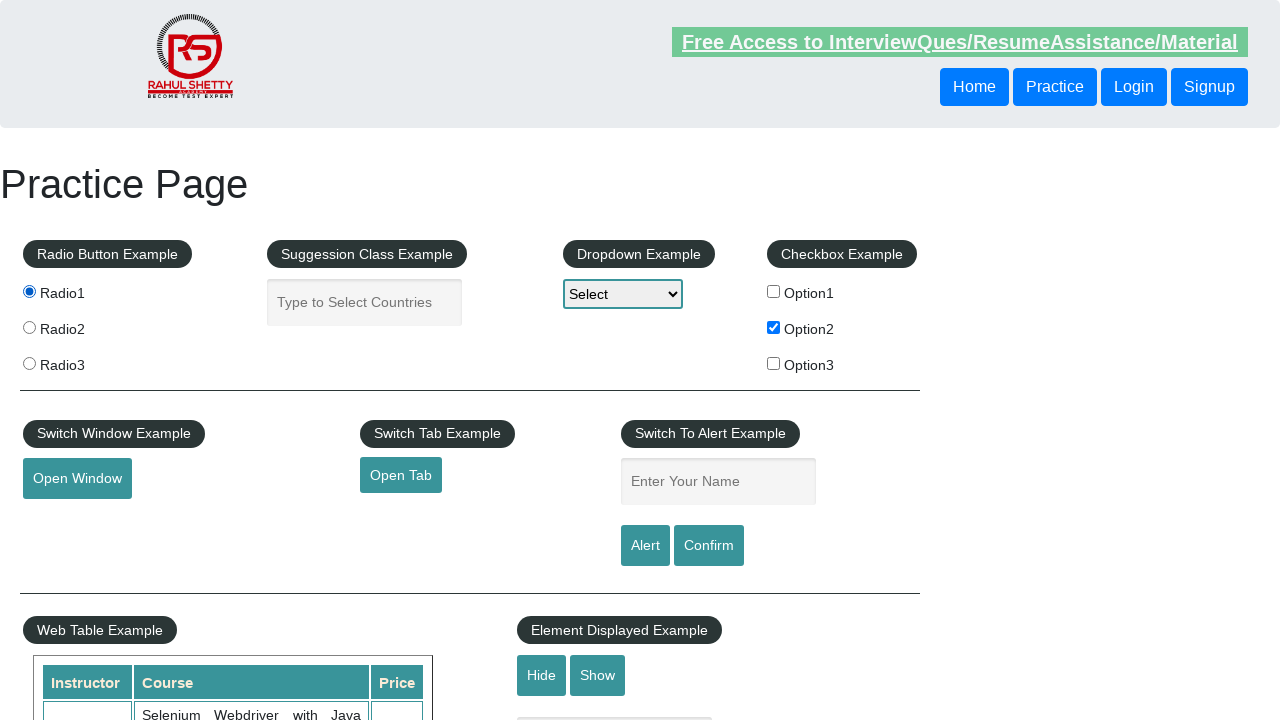

Clicked hide button to hide the text at (542, 675) on #hide-textbox
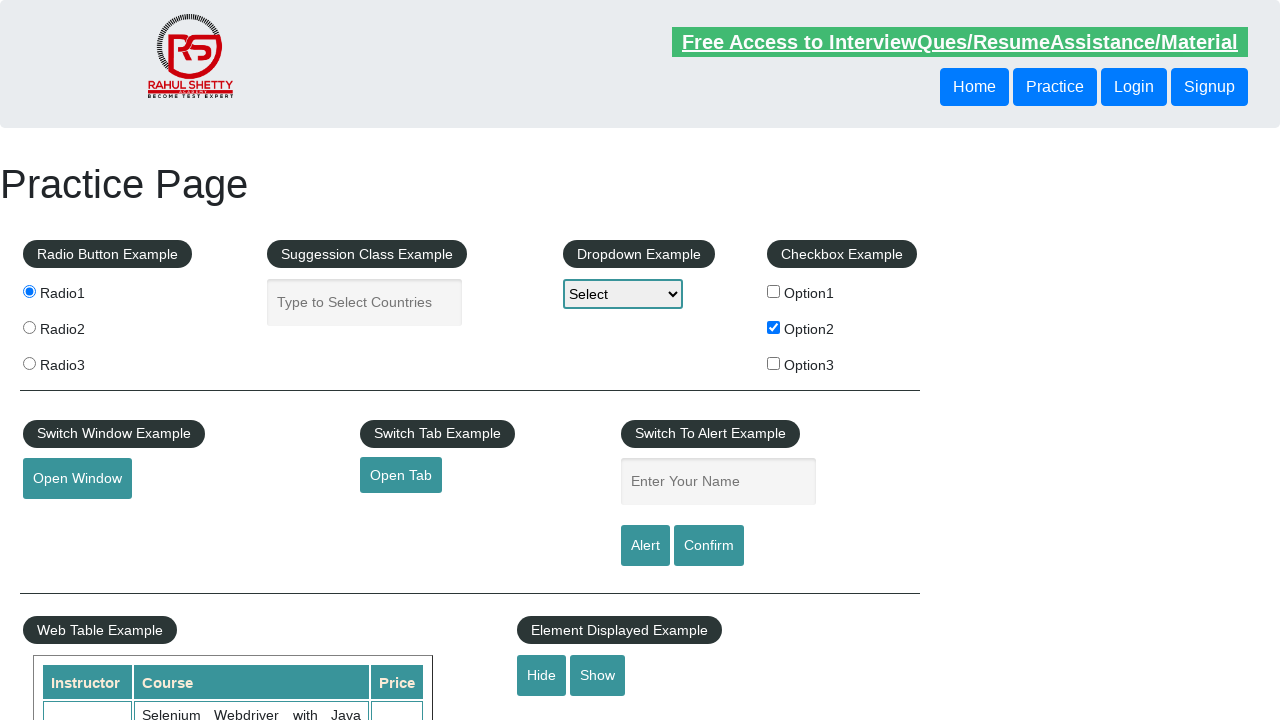

Verified that displayed text is now hidden
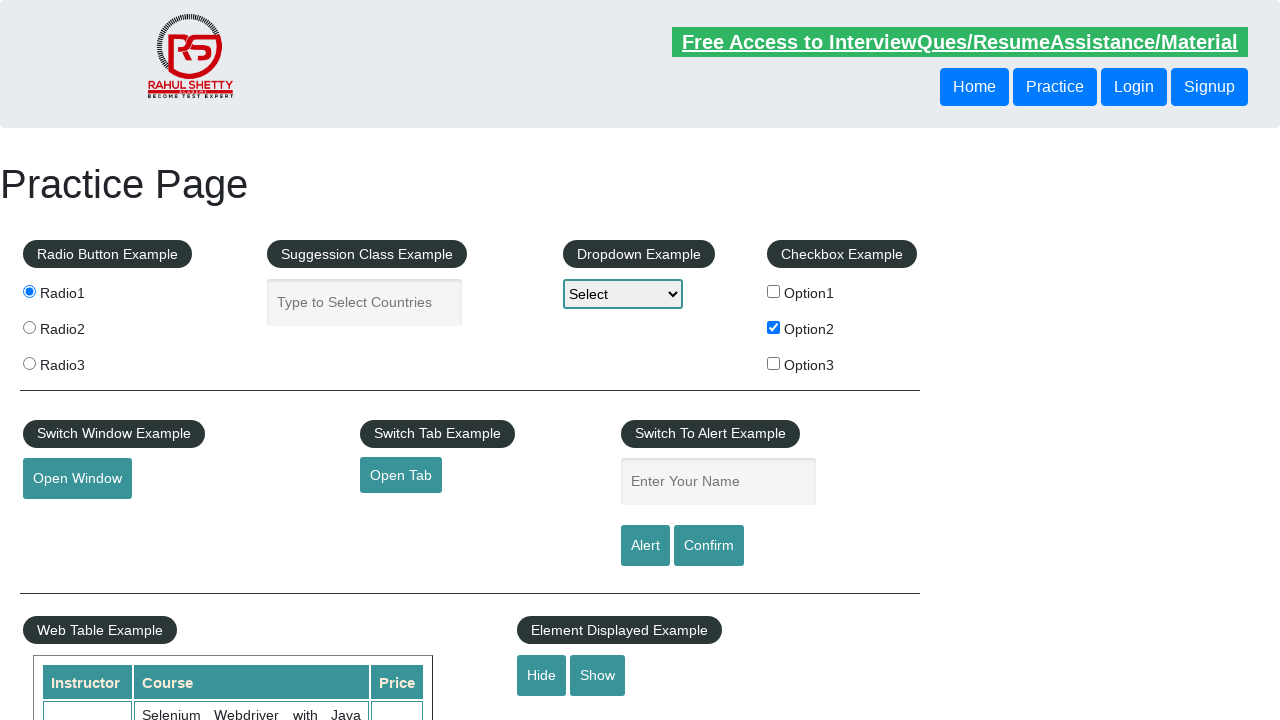

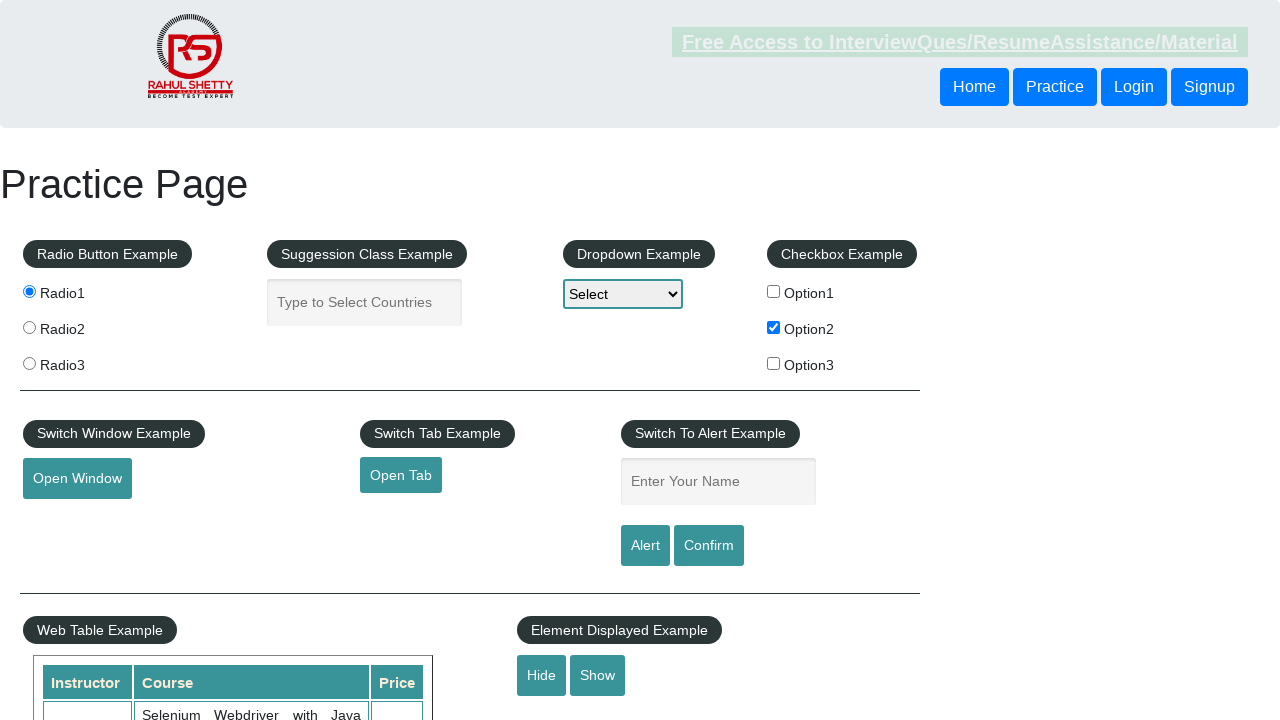